Tests JavaScript alert handling by clicking buttons that trigger simple and confirm alerts, then accepting the confirm alert dialog

Starting URL: https://selenium08.blogspot.com/2019/07/alert-test.html

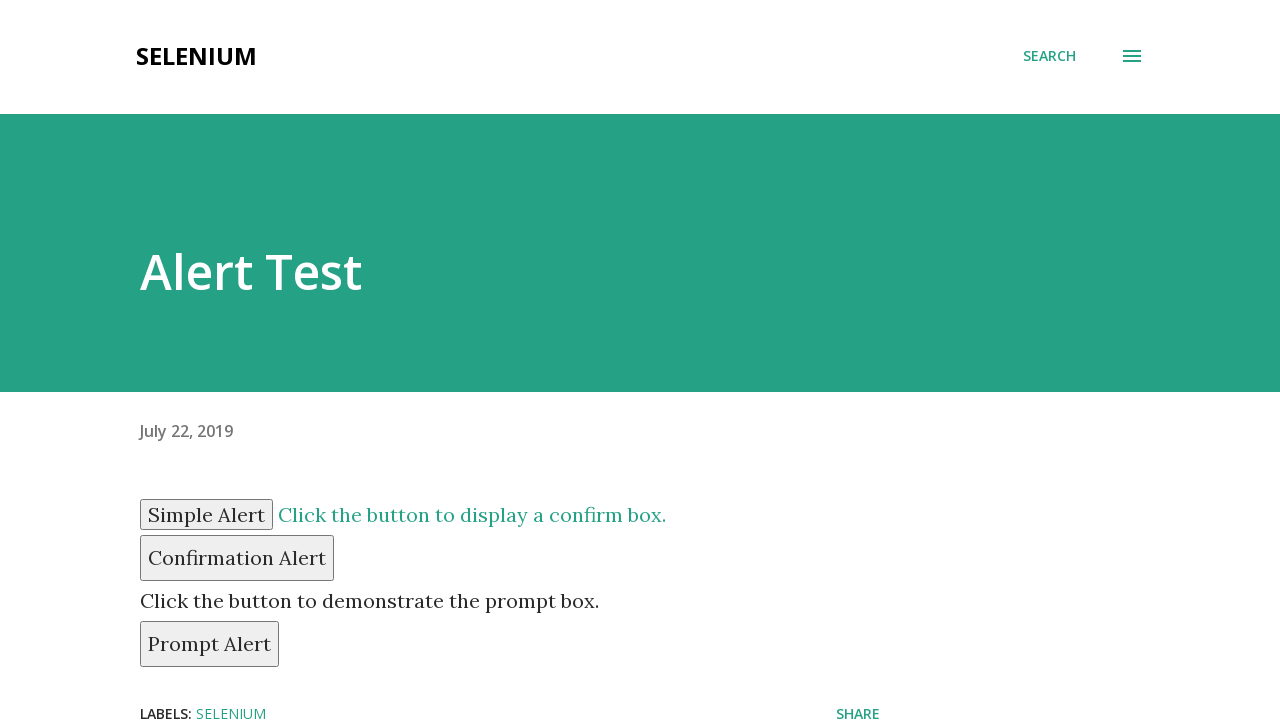

Clicked Simple Alert button at (206, 514) on [id='simple']
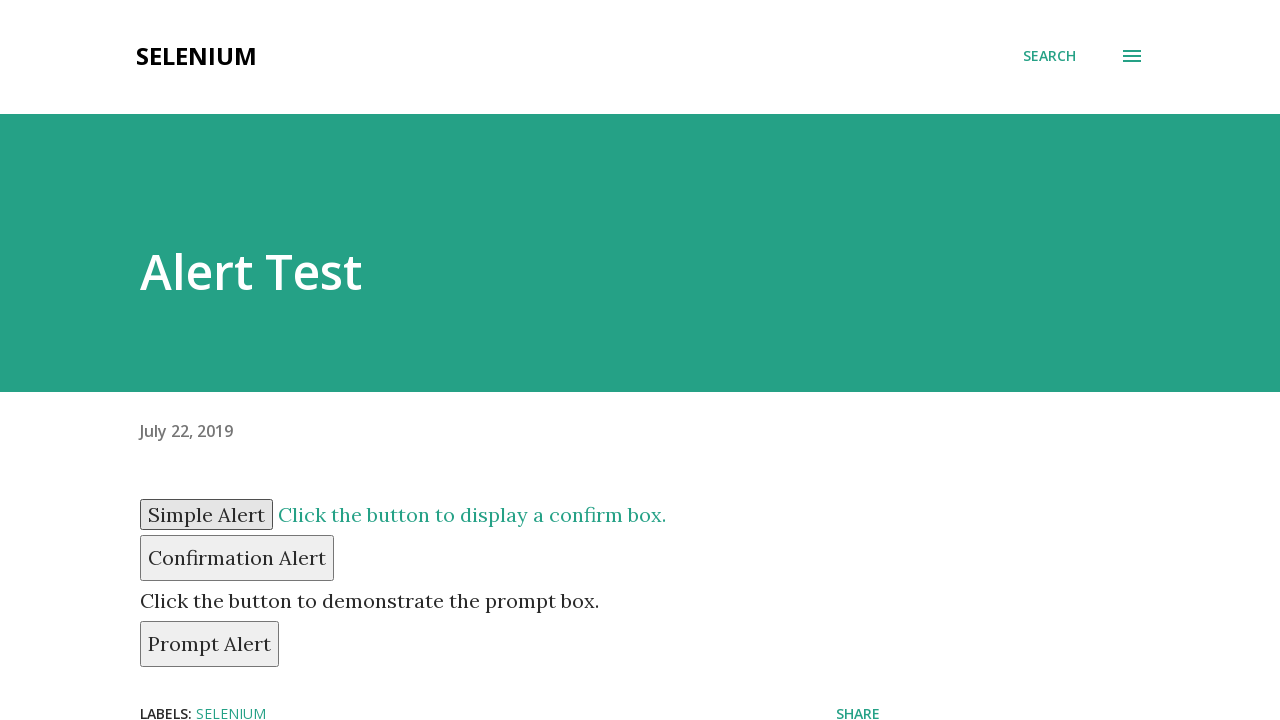

Set up dialog handler to accept alerts
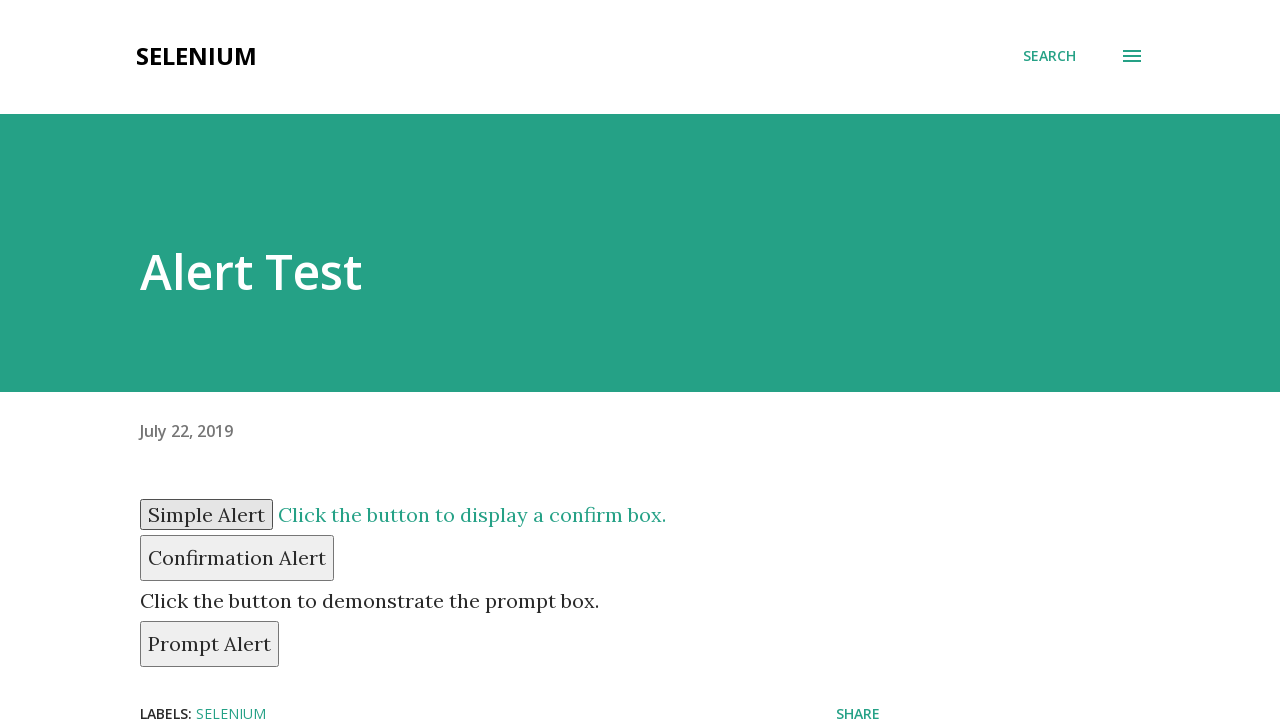

Clicked Confirm Alert button at (237, 558) on [id='confirm']
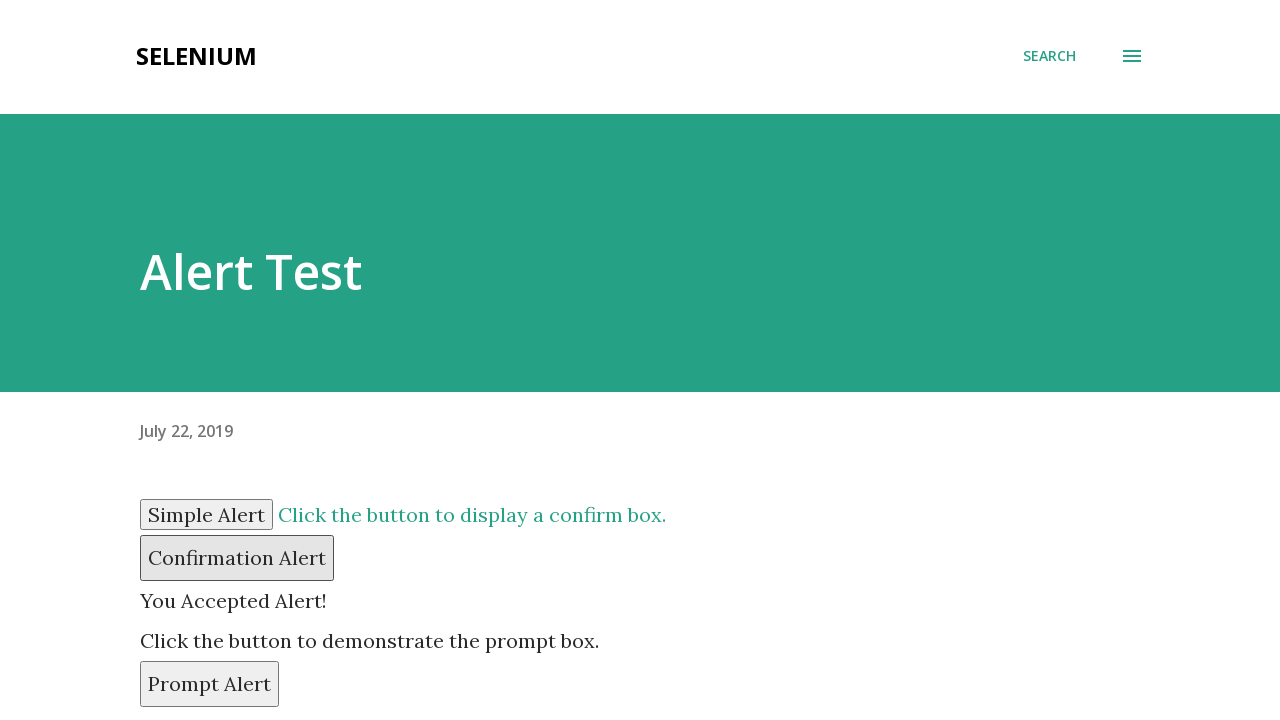

Waited 500ms for alert handling
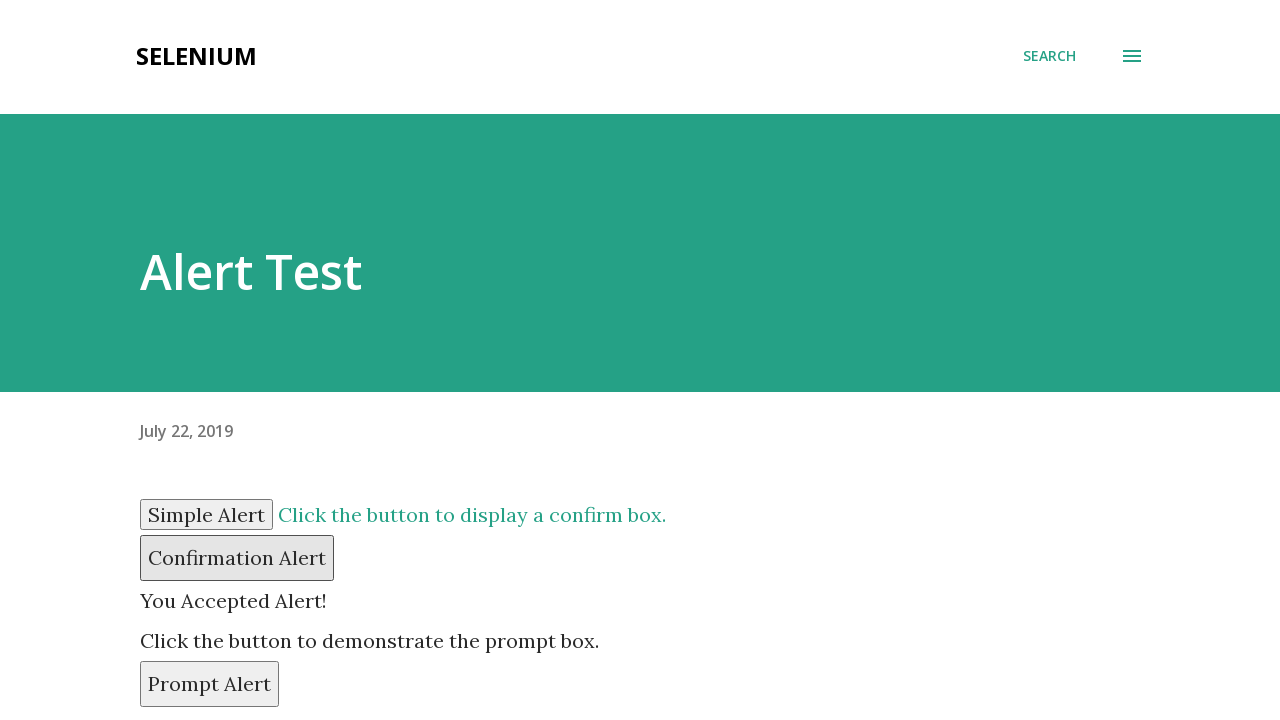

Set up enhanced dialog handler with message logging
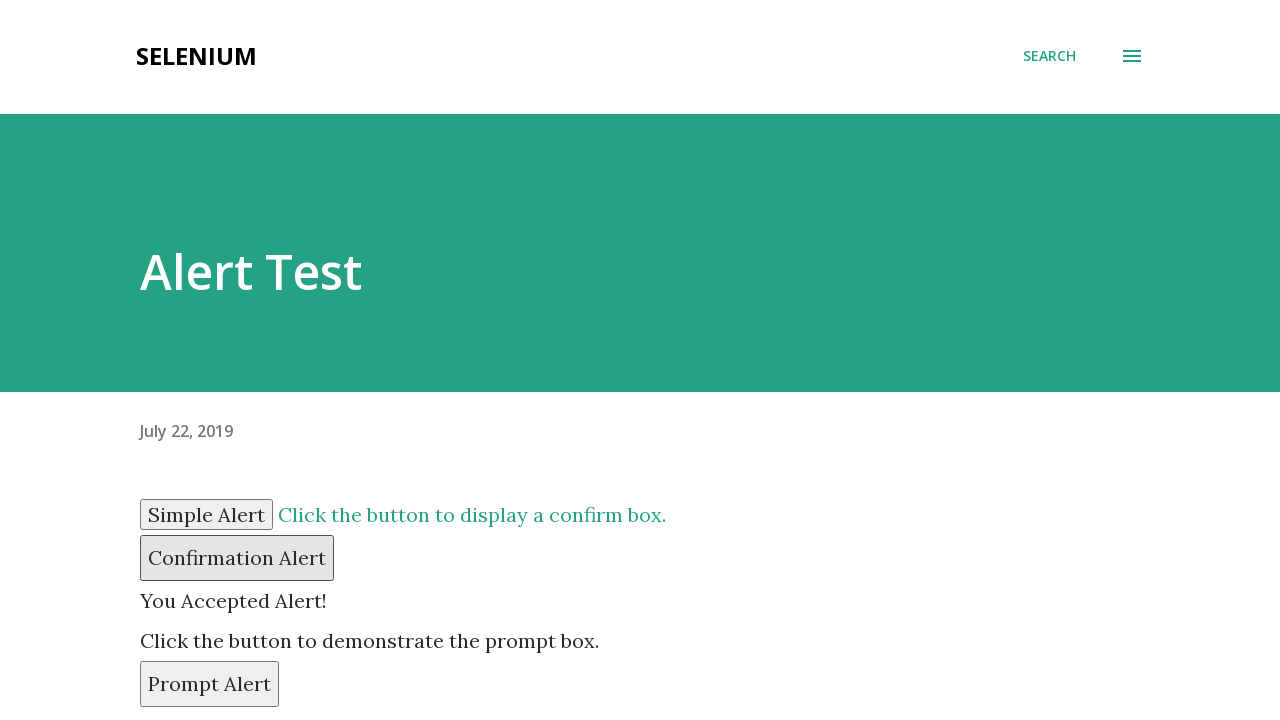

Clicked Confirm Alert button again to demonstrate proper handling at (237, 558) on [id='confirm']
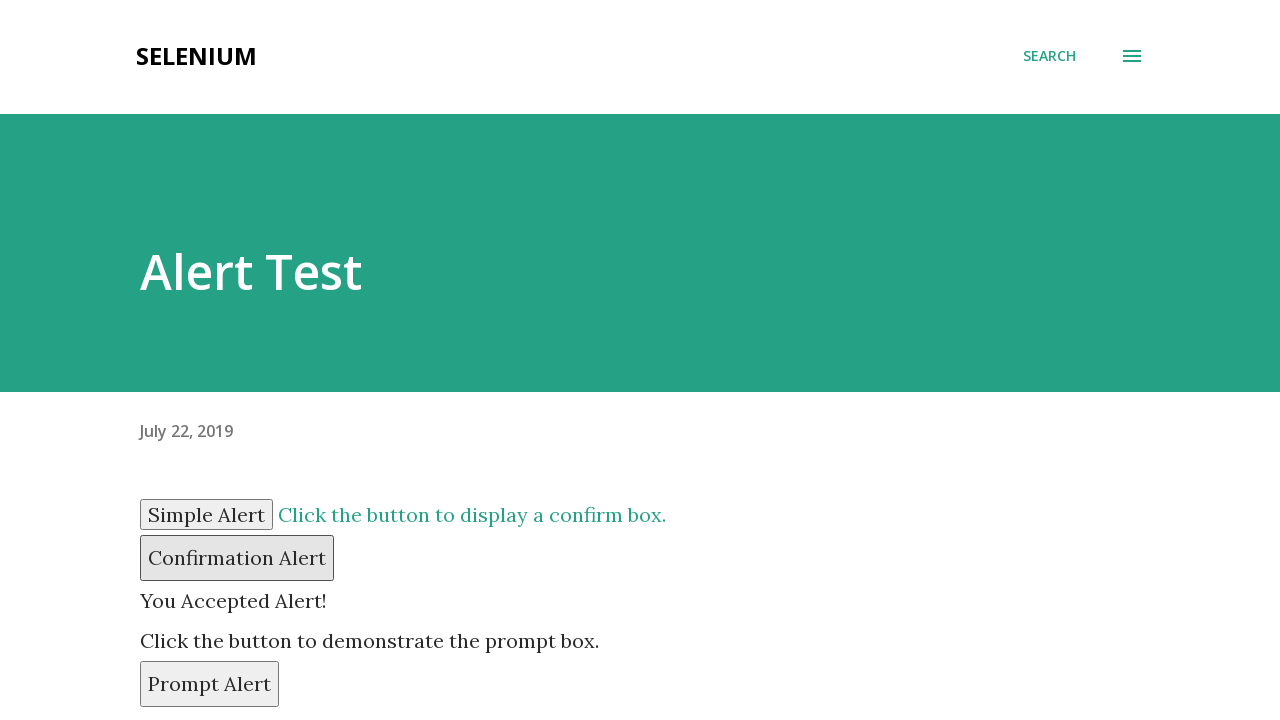

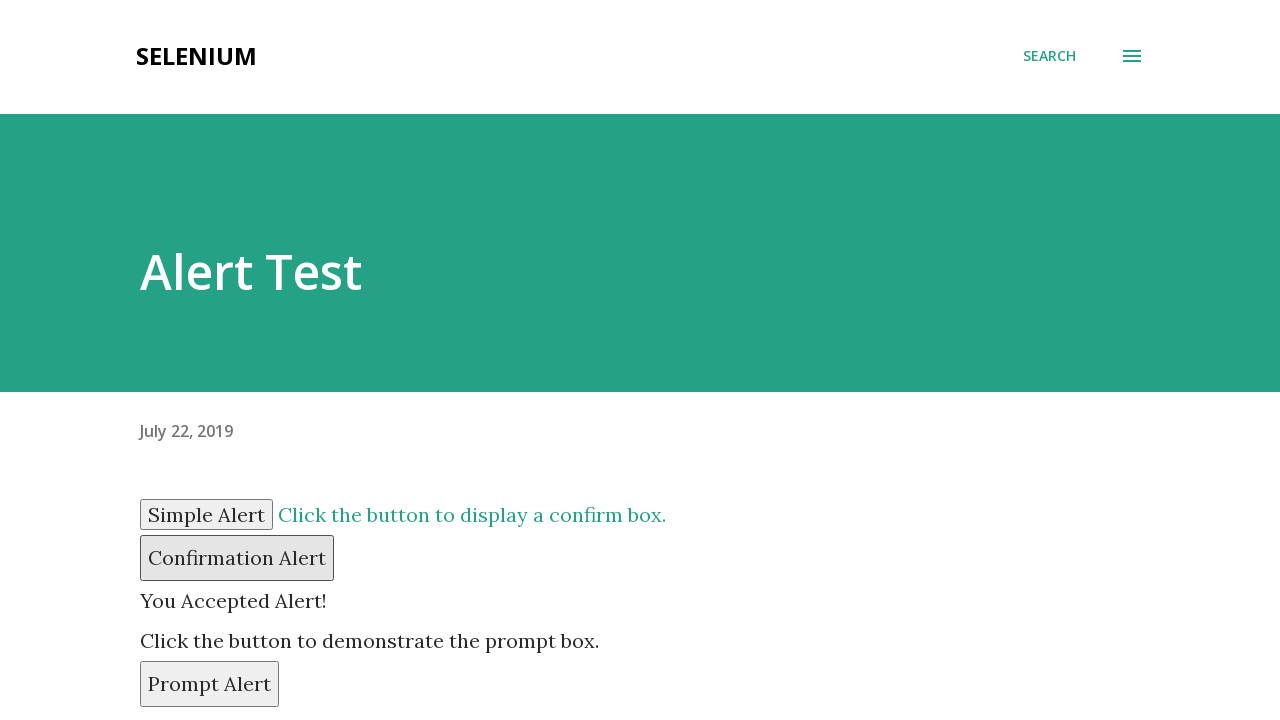